Navigates to the OrangeHRM demo page and verifies that an image element is present on the page

Starting URL: http://alchemy.hguy.co/orangehrm

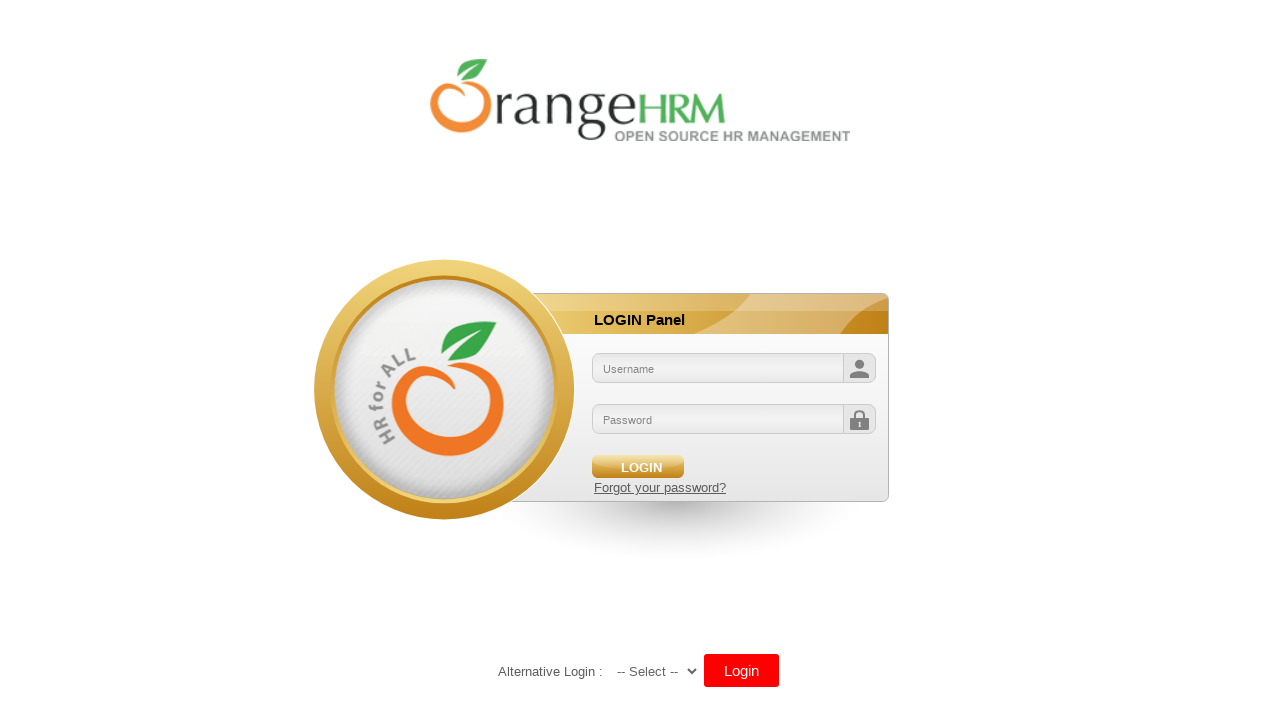

Navigated to OrangeHRM demo page at http://alchemy.hguy.co/orangehrm
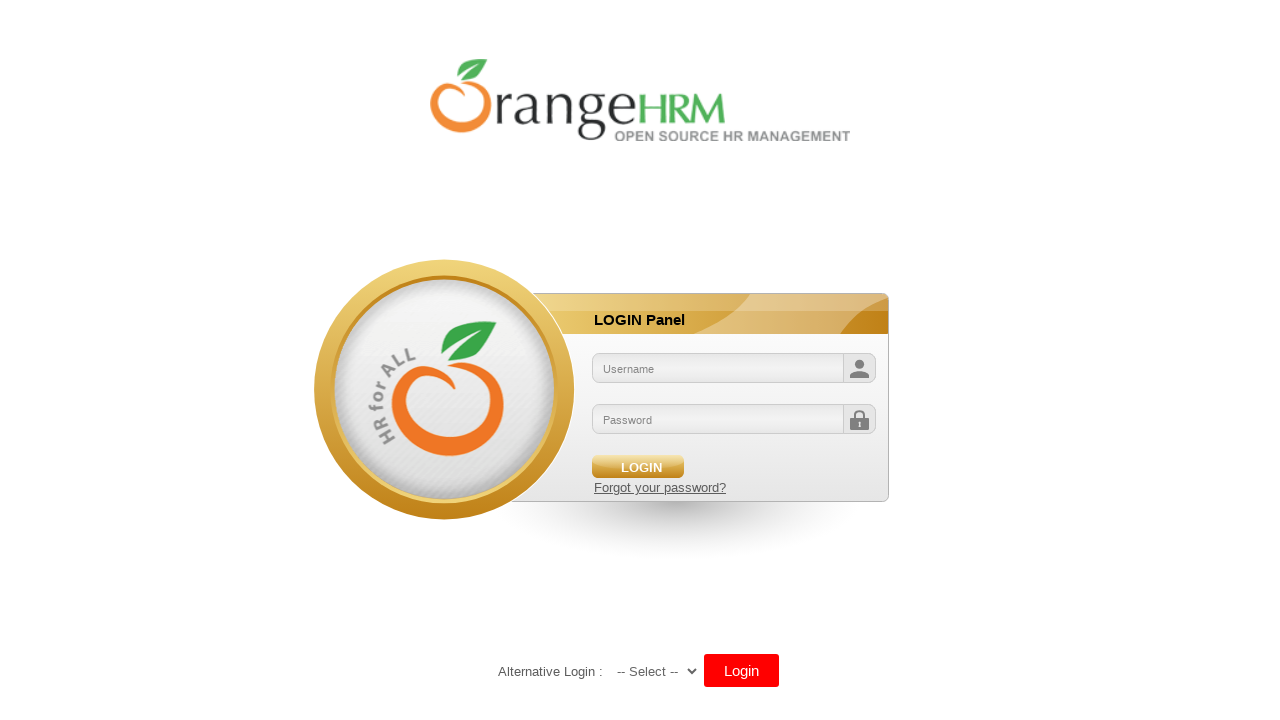

Image element is visible on the page
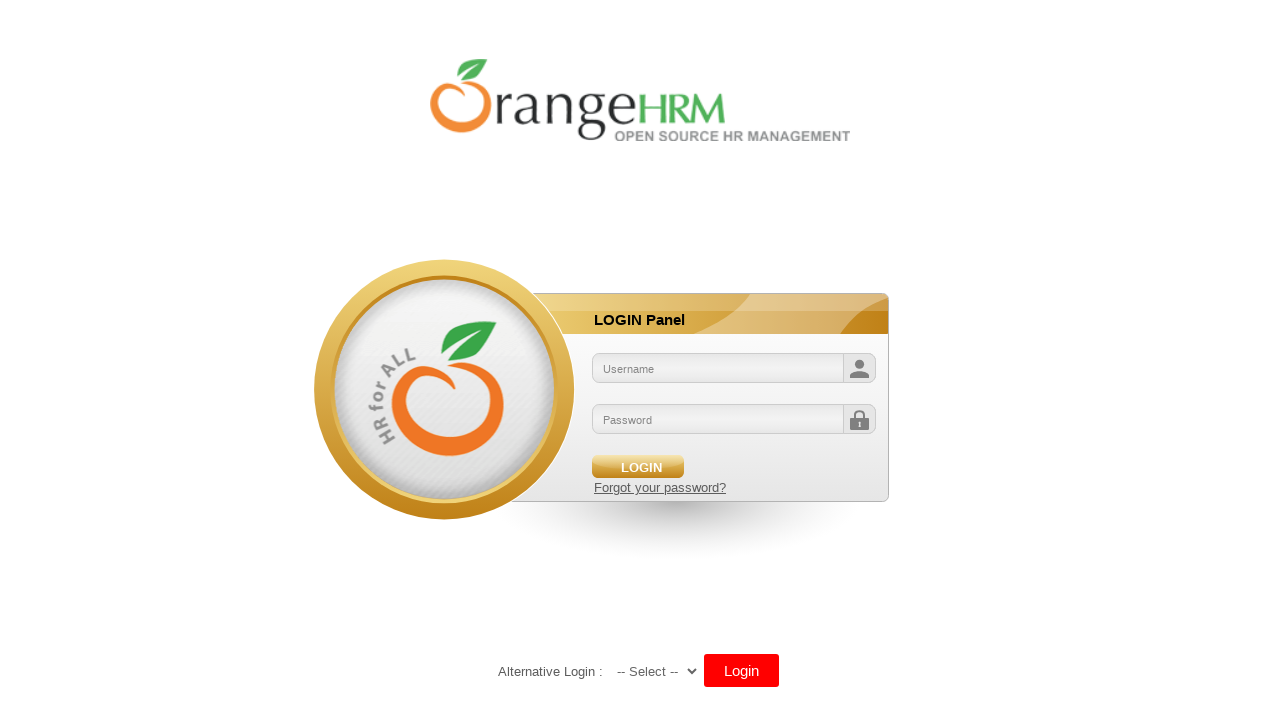

Verified that image element has a src attribute
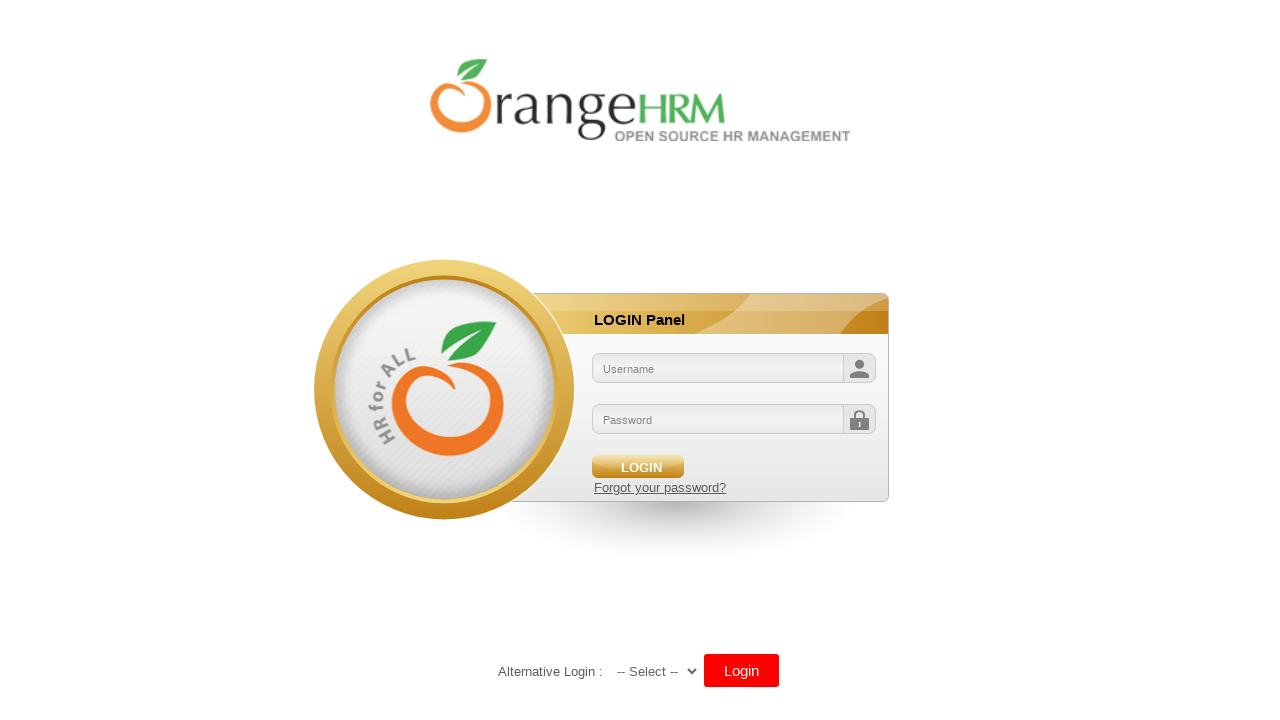

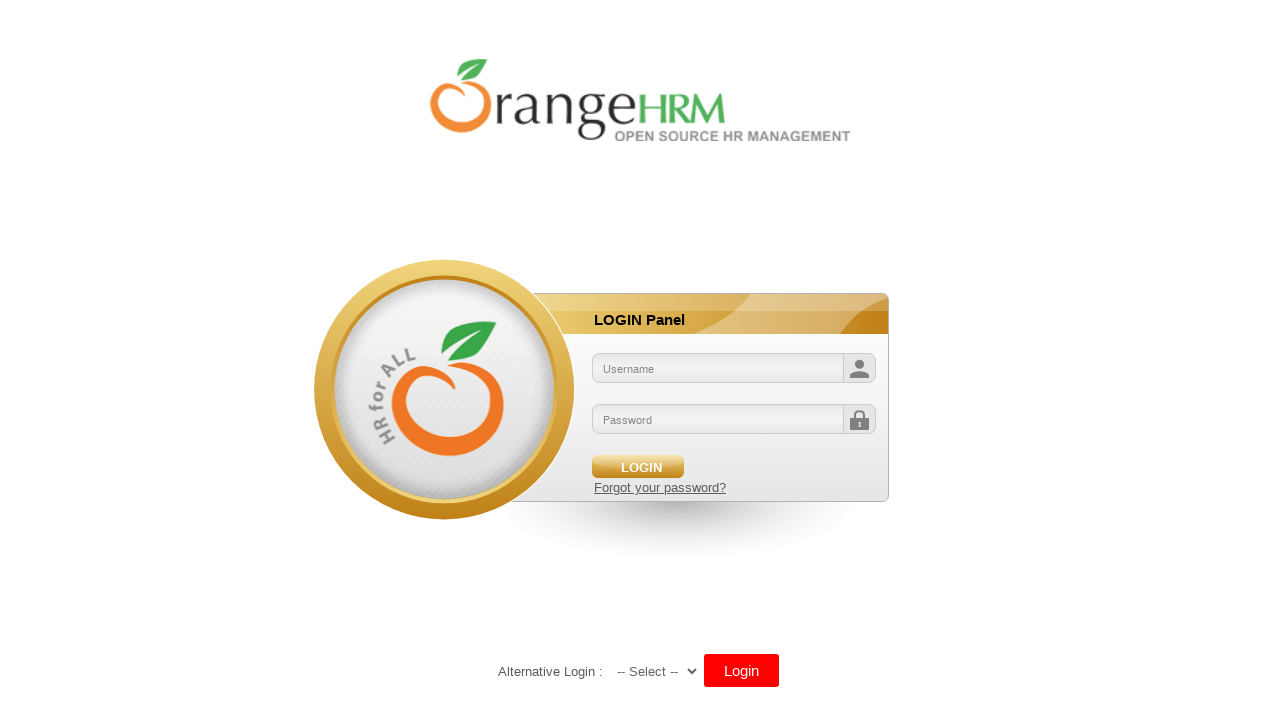